Fills out a contact/signup form with first name, last name, and email, then submits the form

Starting URL: http://secure-retreat-92358.herokuapp.com/

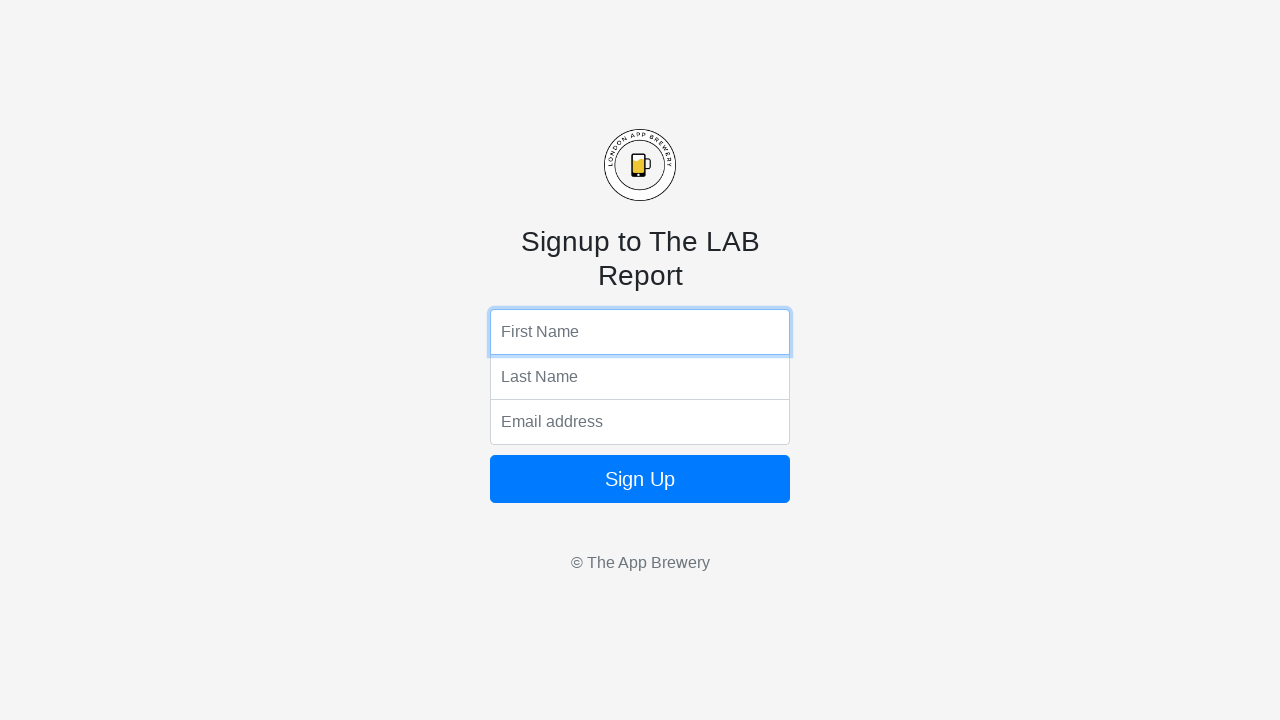

Filled first name field with 'Mark Cezar' on input[name='fName']
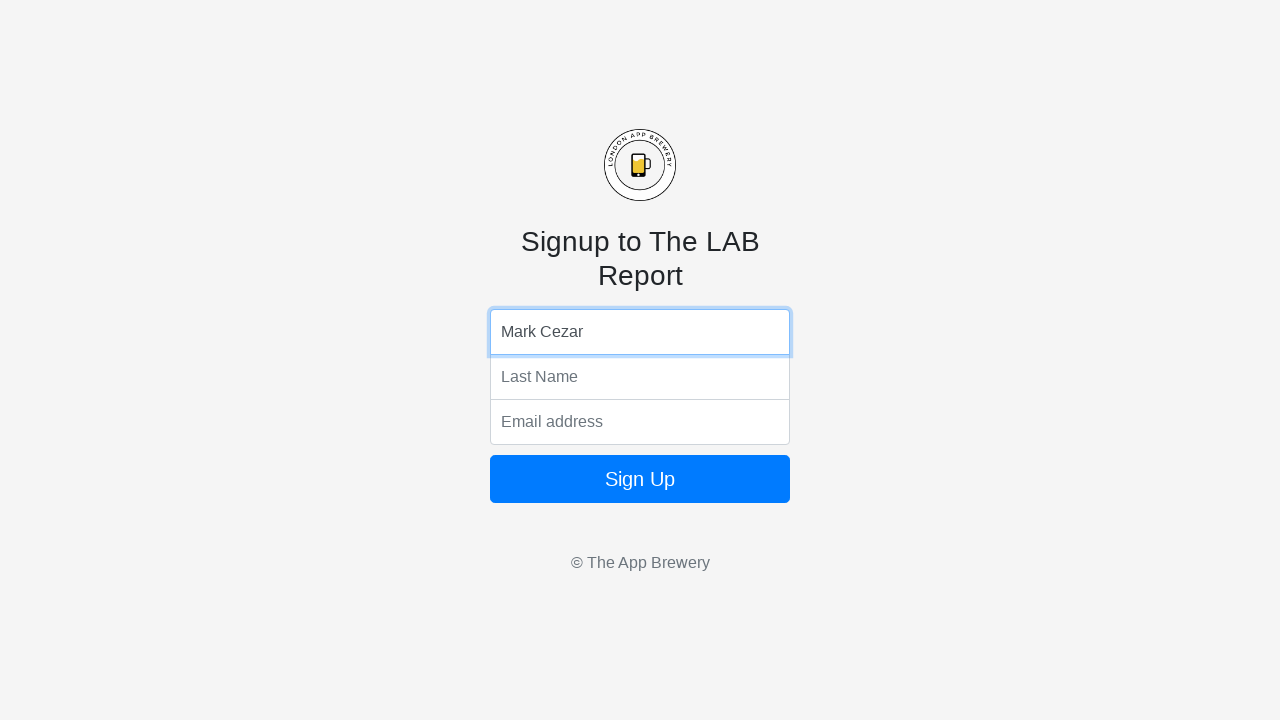

Filled last name field with 'Muñoz' on input[name='lName']
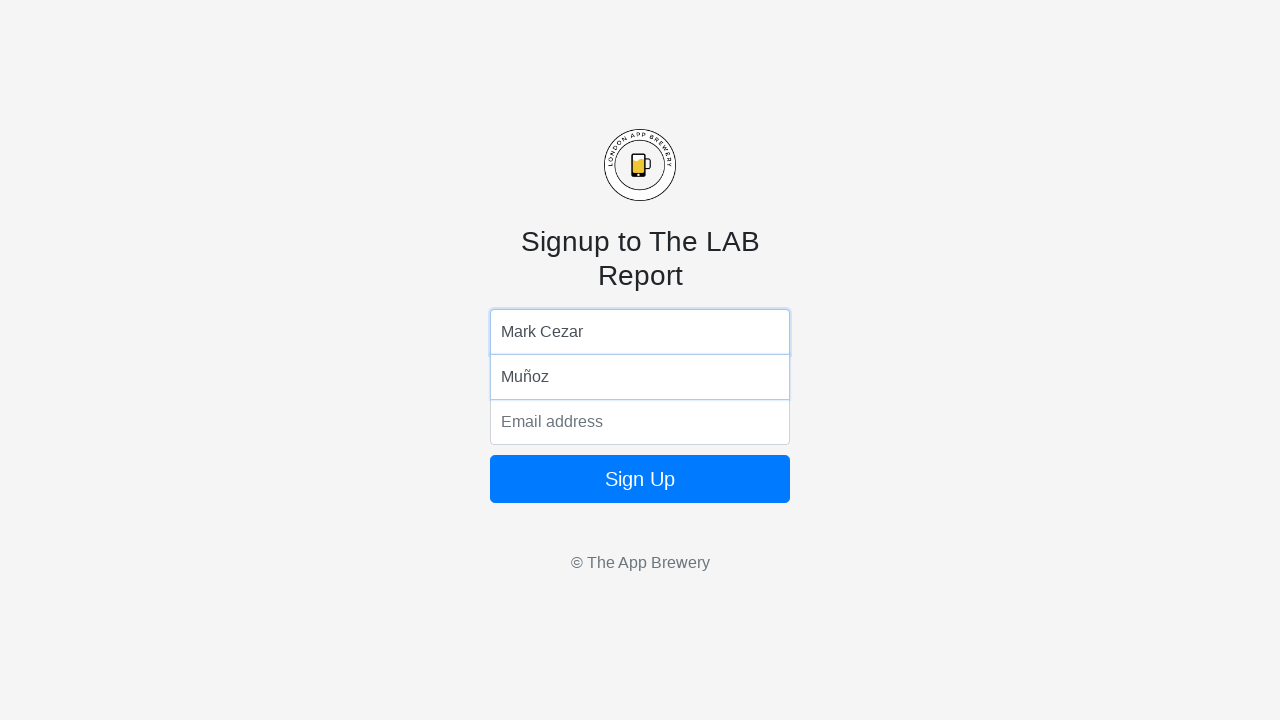

Filled email field with 'mcnmunoz@gmail.com' on input[name='email']
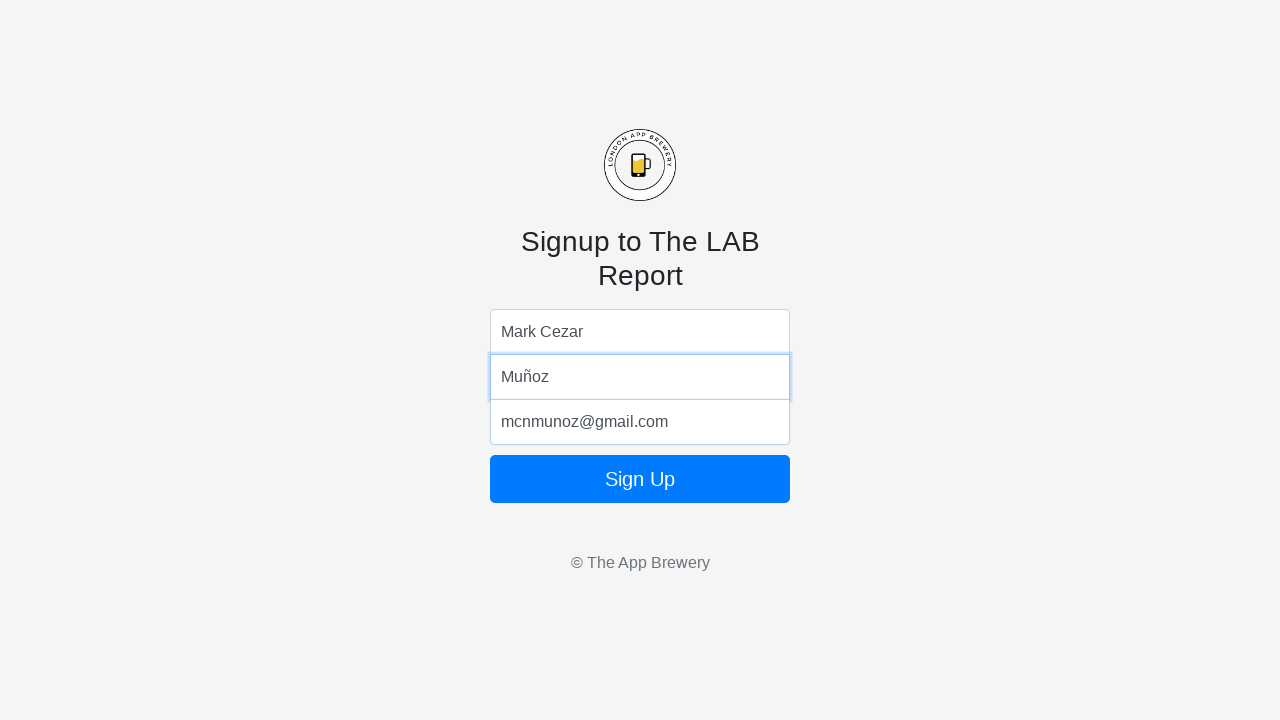

Clicked form submit button at (640, 479) on form button
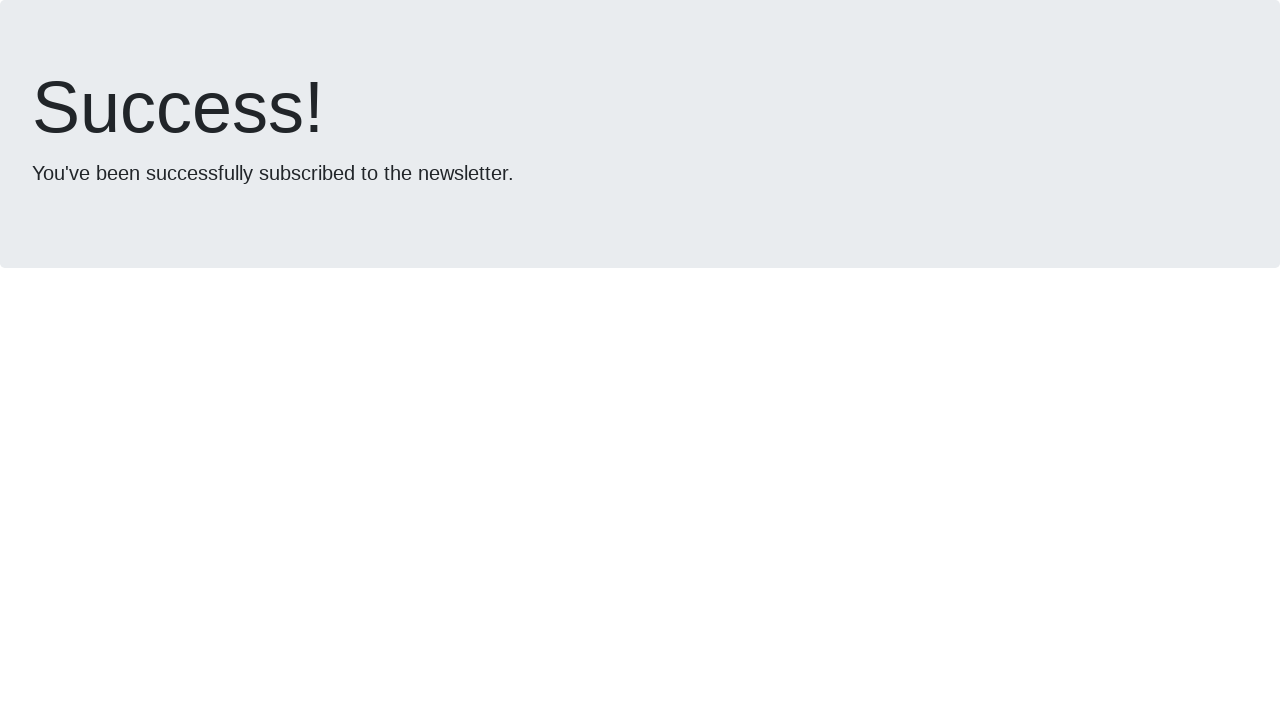

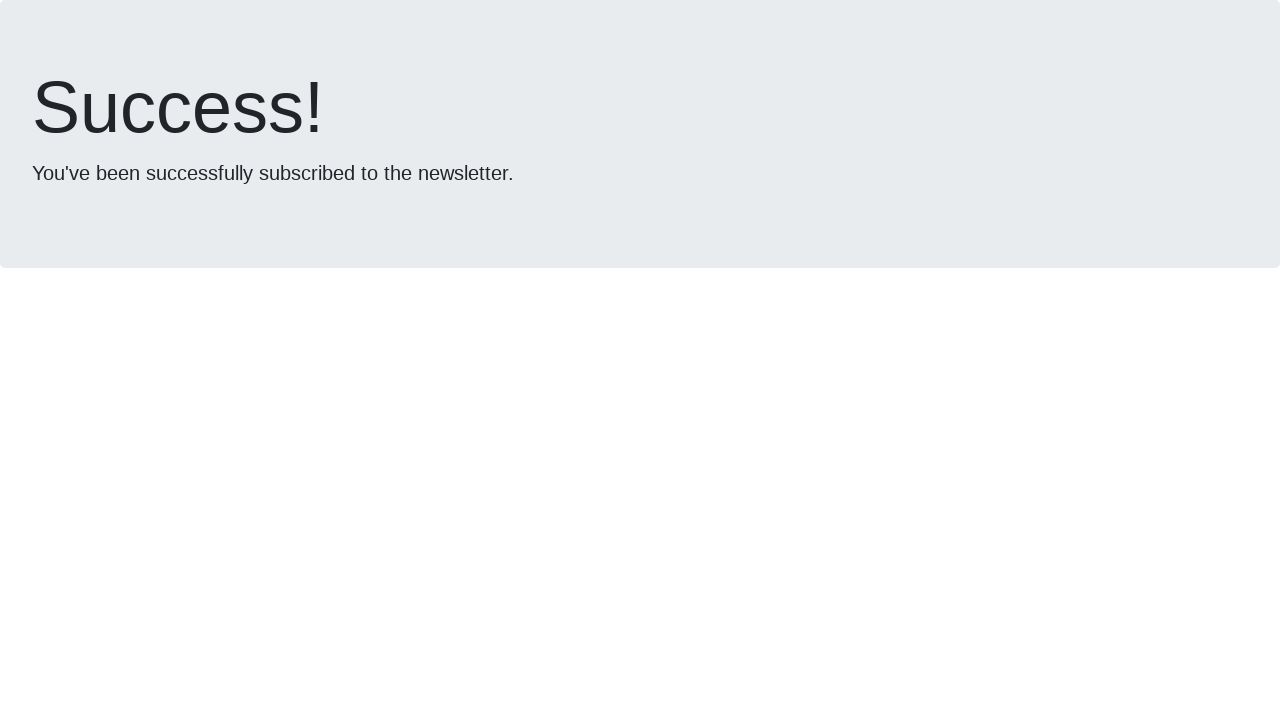